Tests navigation to the Large & Deep DOM page by clicking a link on the main page and verifying the large DOM page loads

Starting URL: https://the-internet.herokuapp.com/

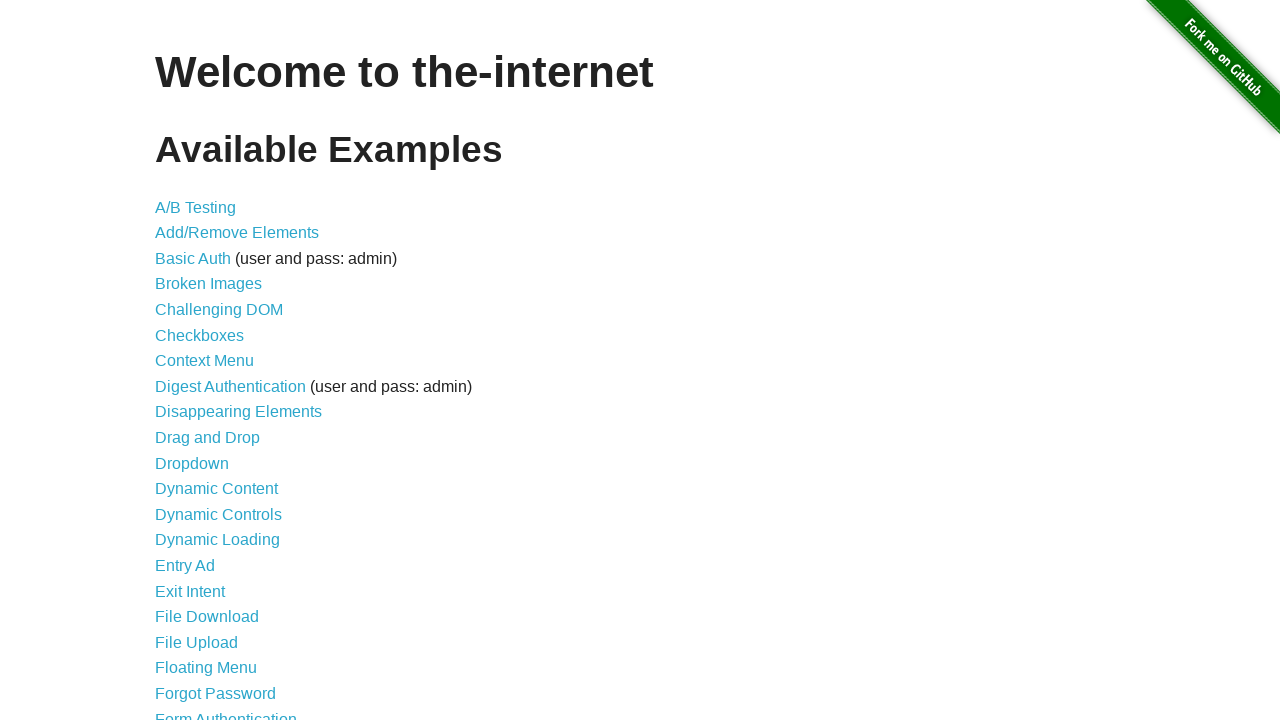

Clicked on the 'Large & Deep DOM' link at (225, 361) on a:text('Large & Deep DOM')
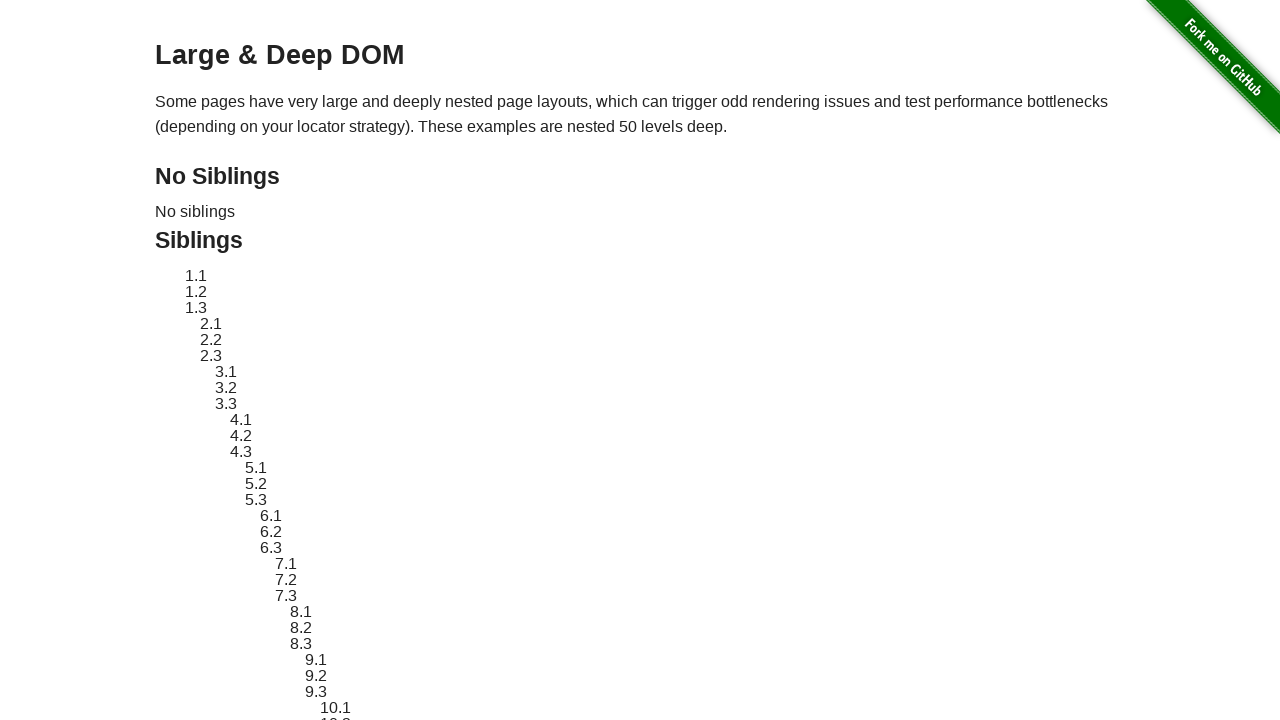

Large & Deep DOM page loaded successfully
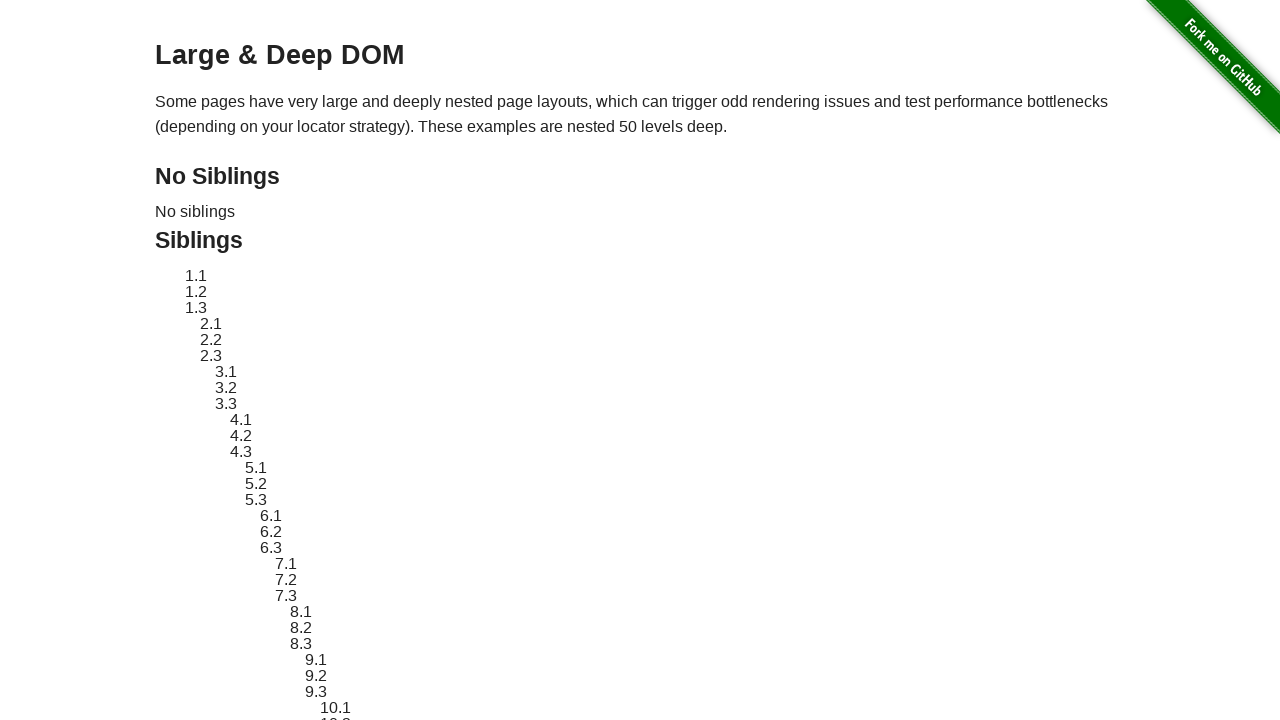

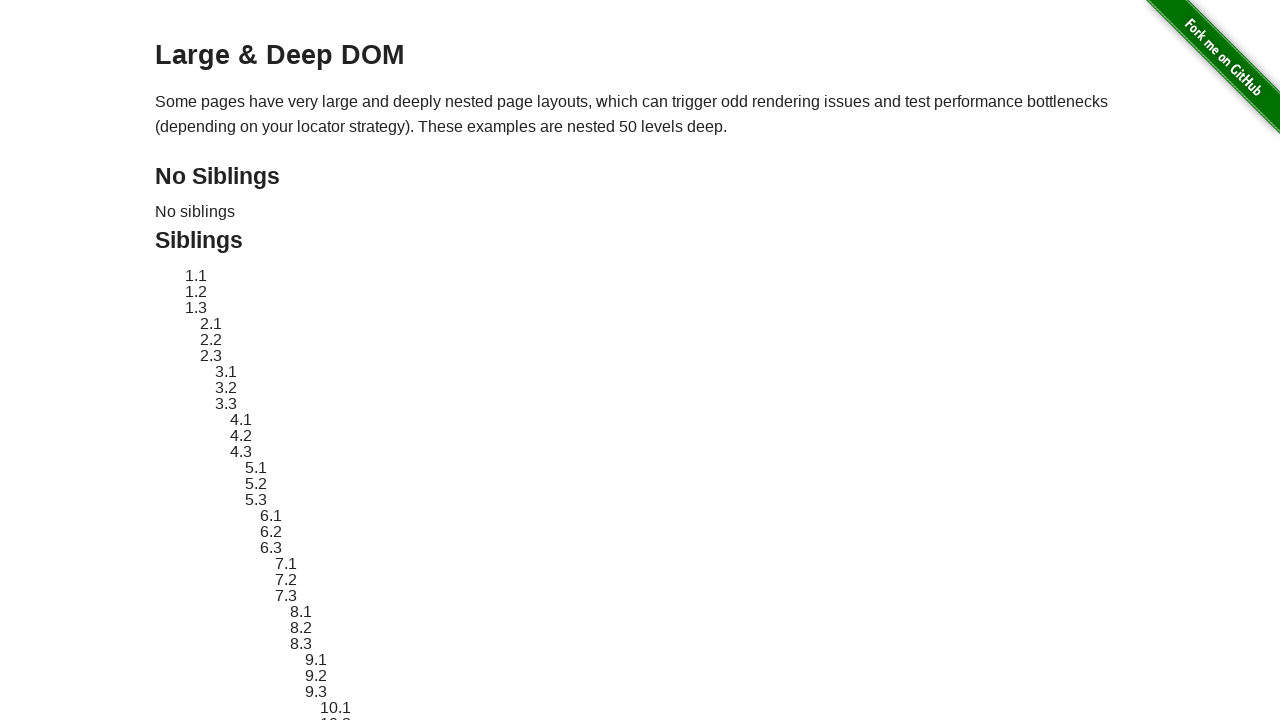